Tests filling the Last Name field, then clearing it using keyboard shortcuts and verifying deletion

Starting URL: https://demoqa.com/automation-practice-form

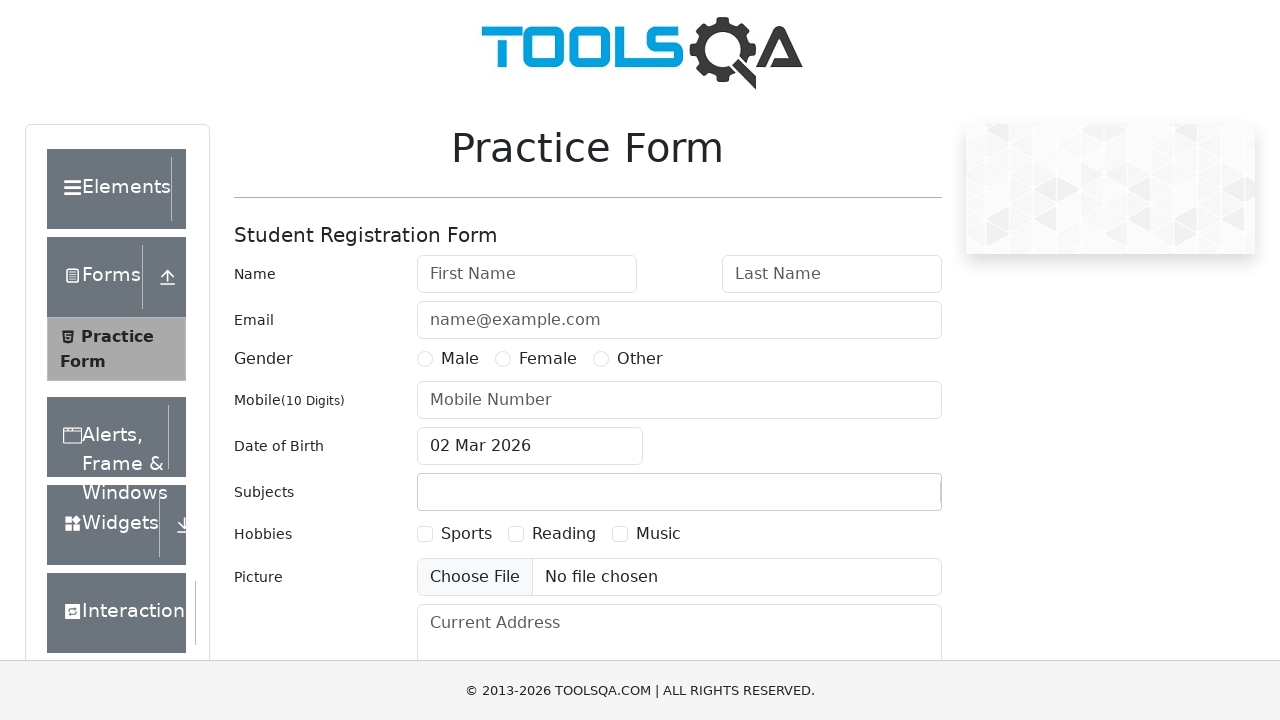

Filled Last Name field with 'Ivanov' on internal:attr=[placeholder="Last Name"i]
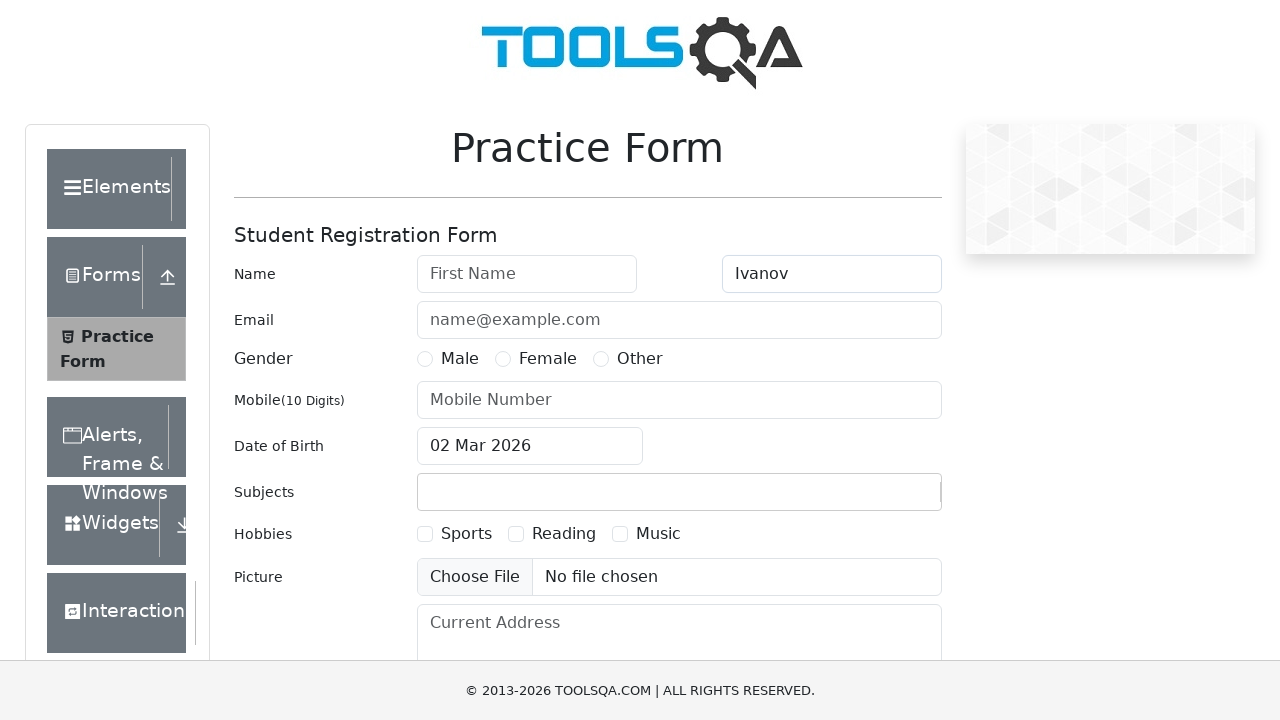

Retrieved Last Name field value: 'Ivanov'
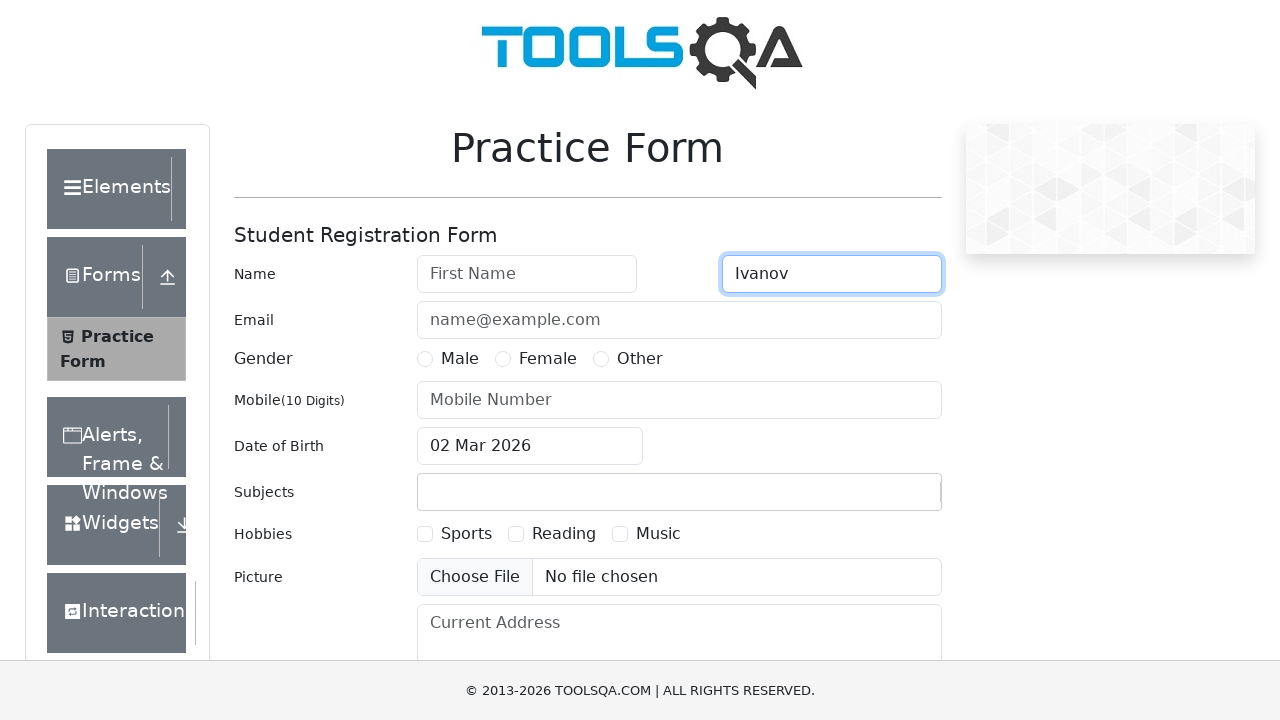

Verified Last Name field contains 'Ivanov'
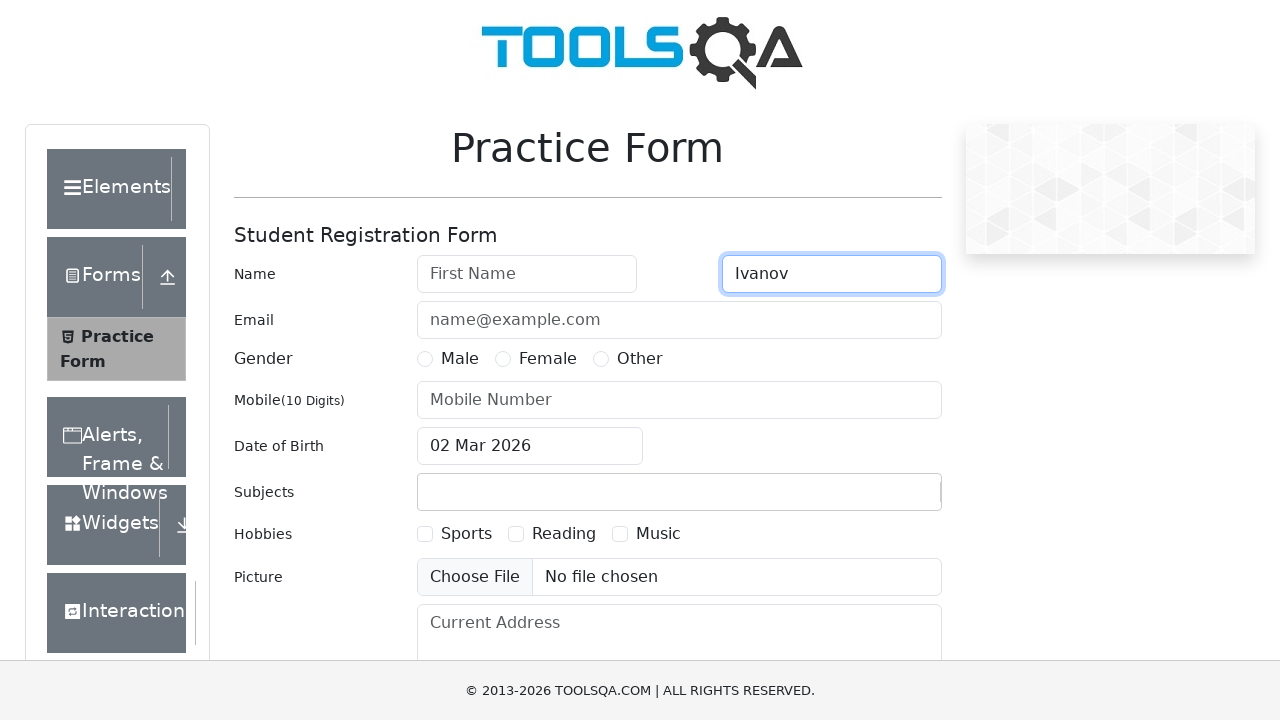

Selected all text in Last Name field using Control+A on internal:attr=[placeholder="Last Name"i]
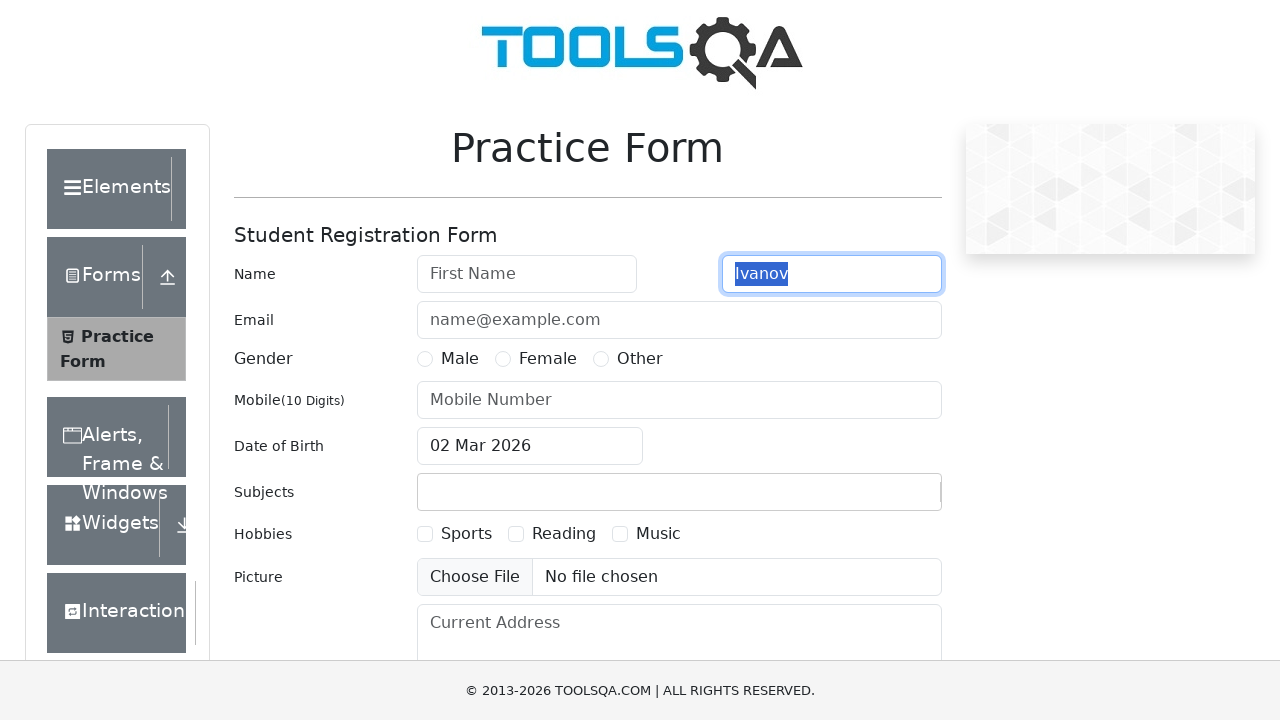

Deleted selected text from Last Name field using Delete key on internal:attr=[placeholder="Last Name"i]
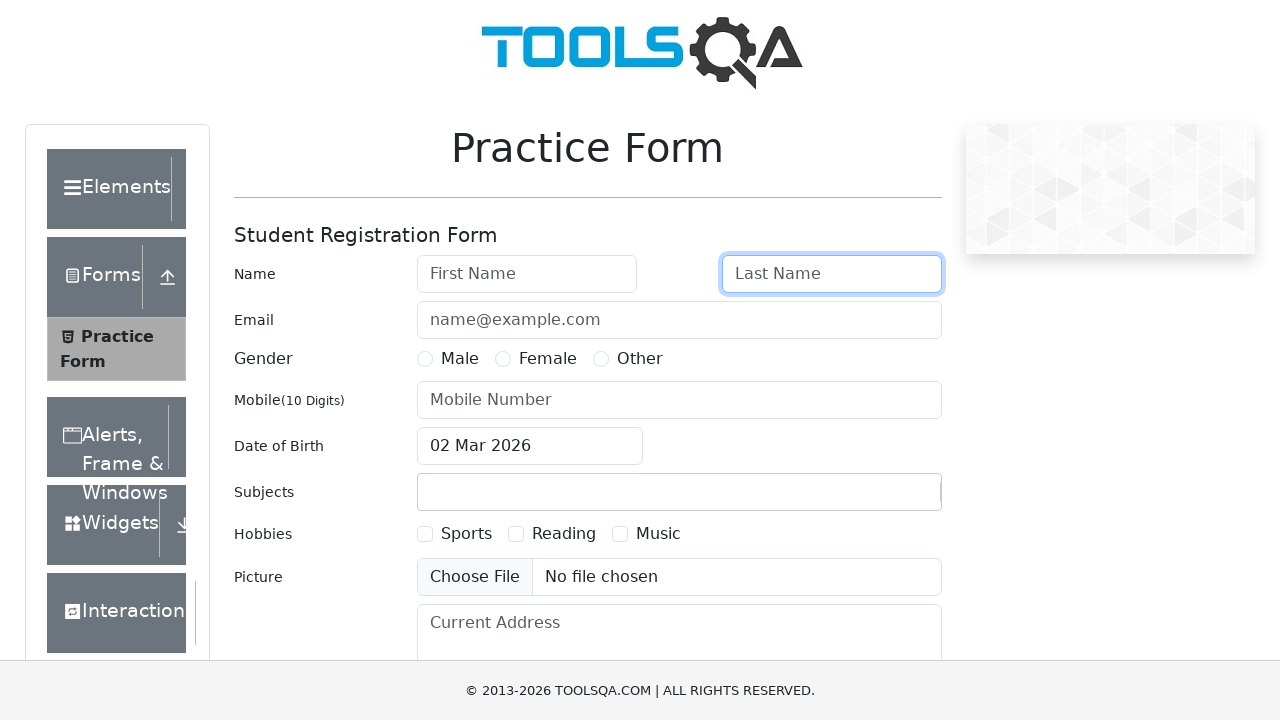

Retrieved Last Name field value after deletion
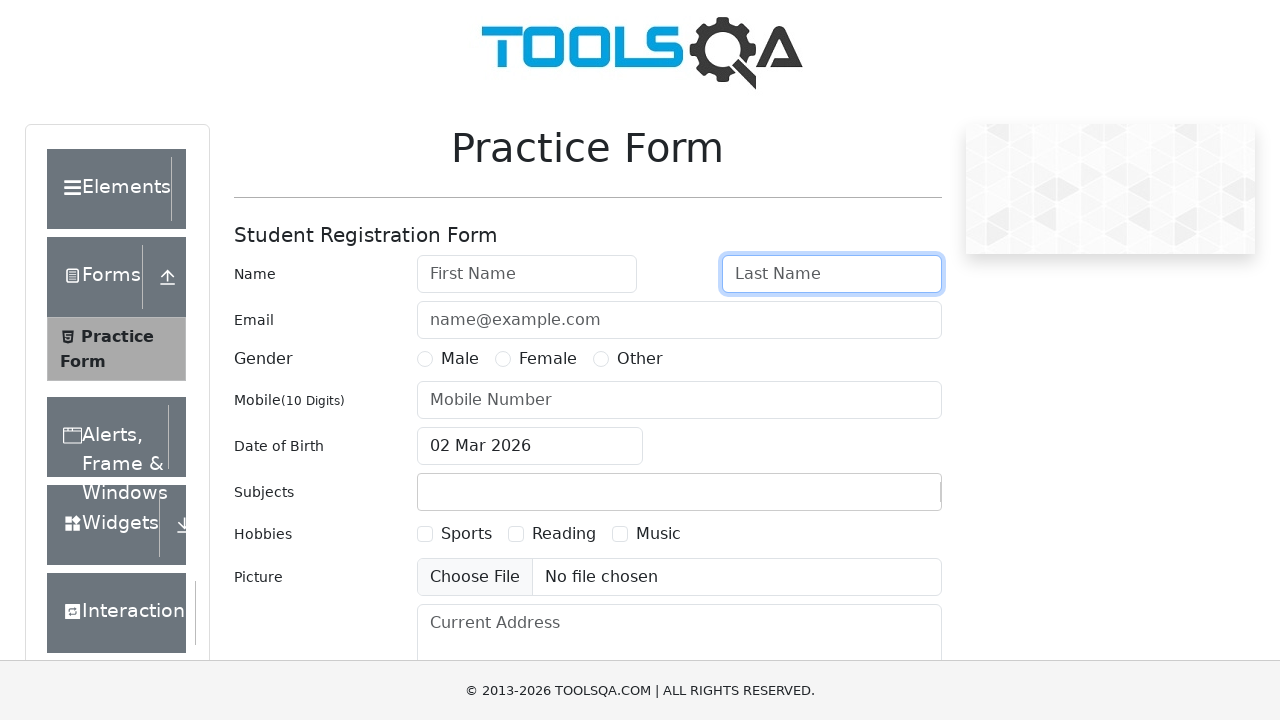

Verified Last Name field is empty after deletion
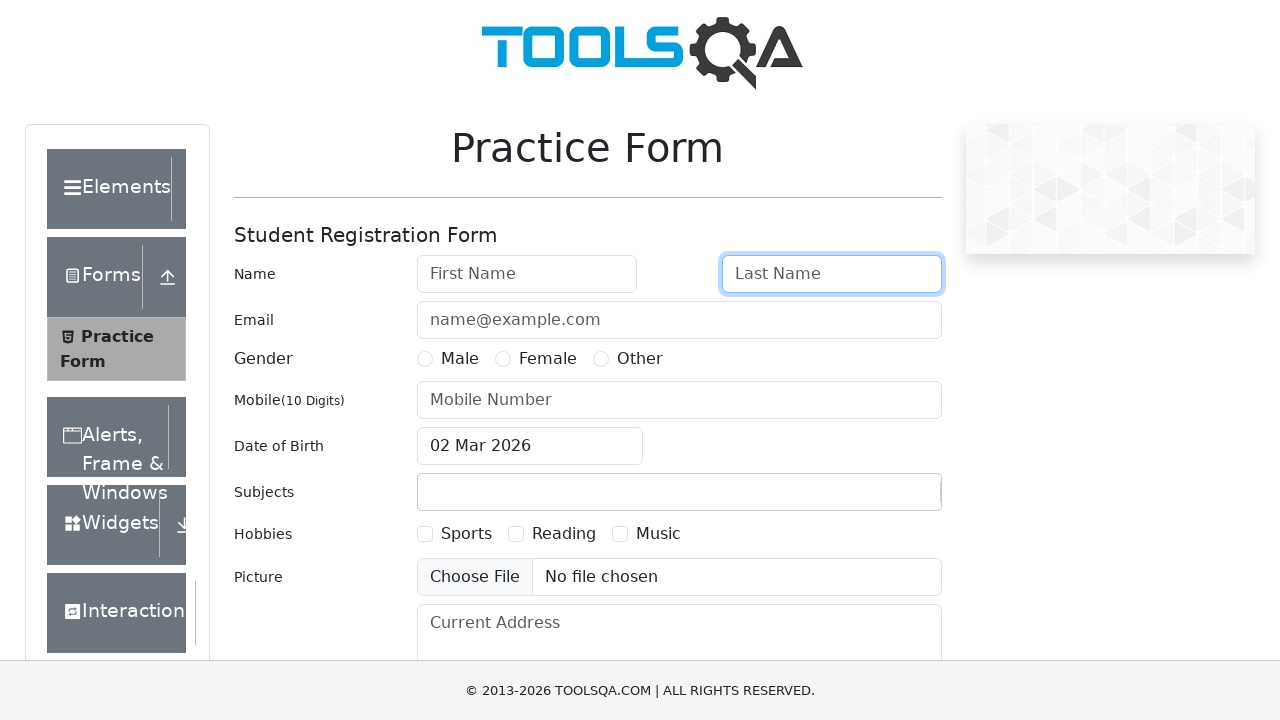

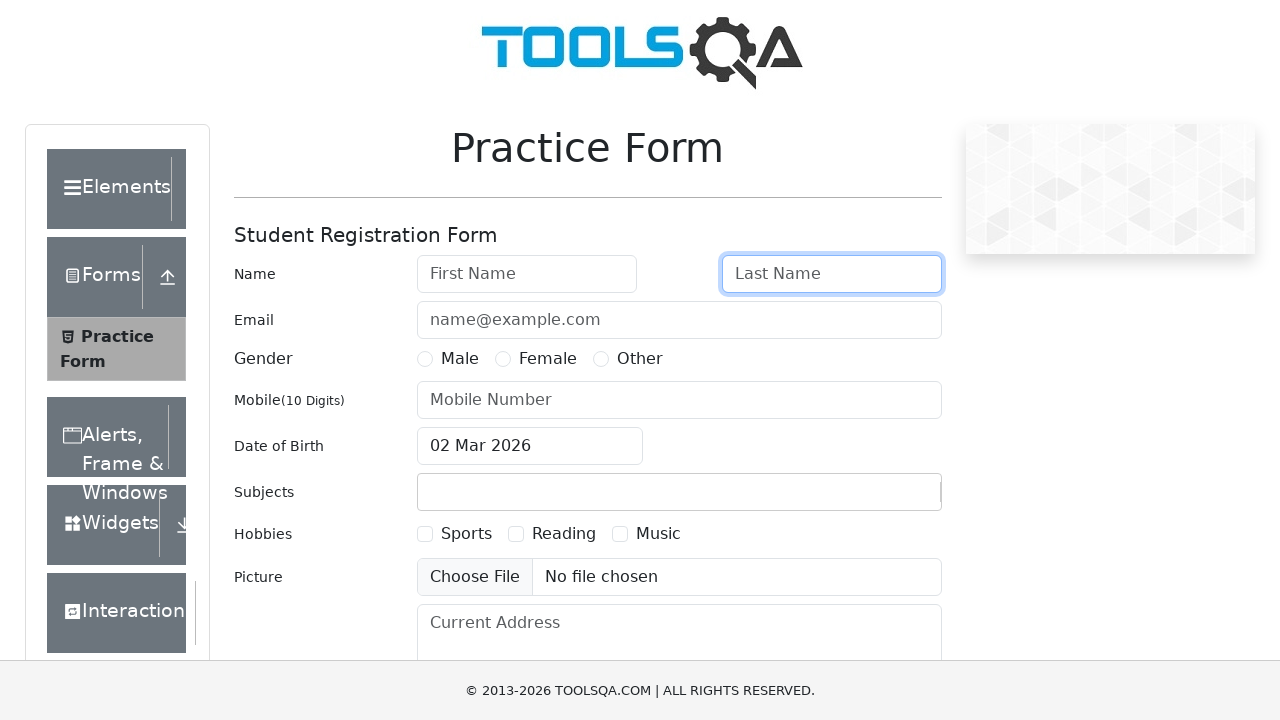